Tests the Add Element functionality by clicking the "Add Element" button 5 times and verifying that 5 Delete buttons are created on the page.

Starting URL: http://the-internet.herokuapp.com/add_remove_elements/

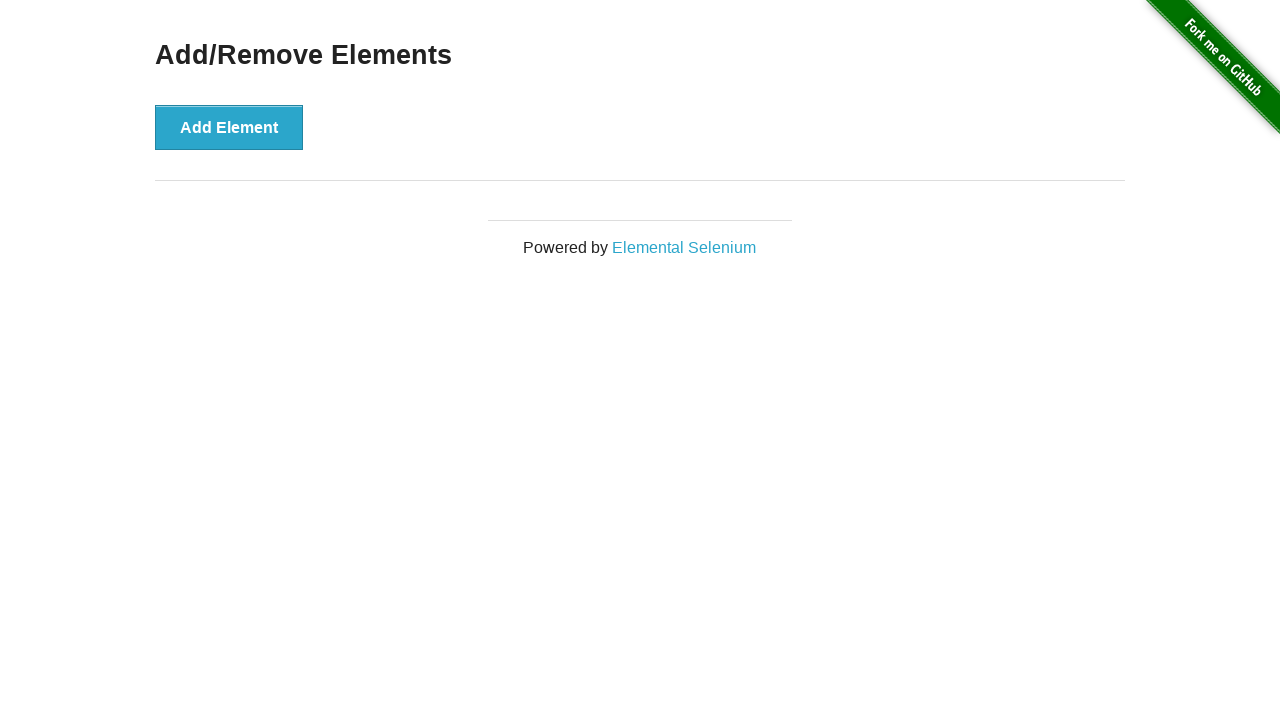

Located the 'Add Element' button
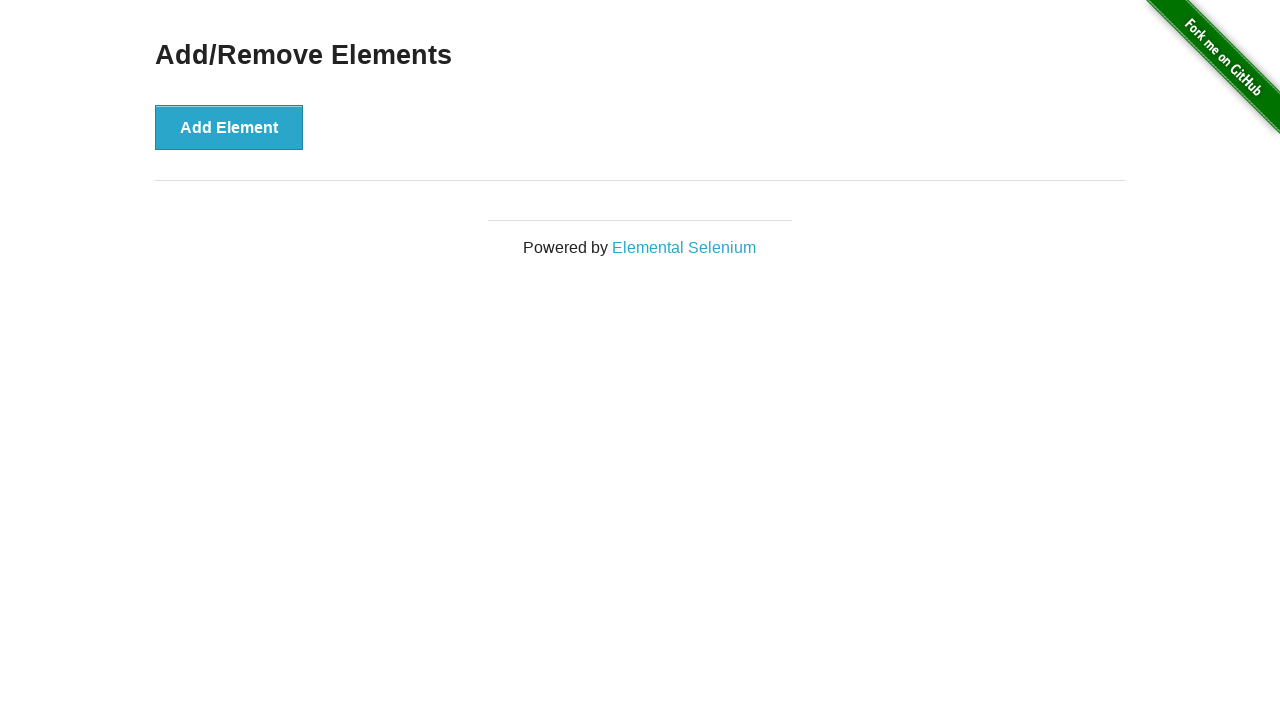

Clicked 'Add Element' button (click 1 of 5) at (229, 127) on xpath=//button[contains(text(),'Add Element')]
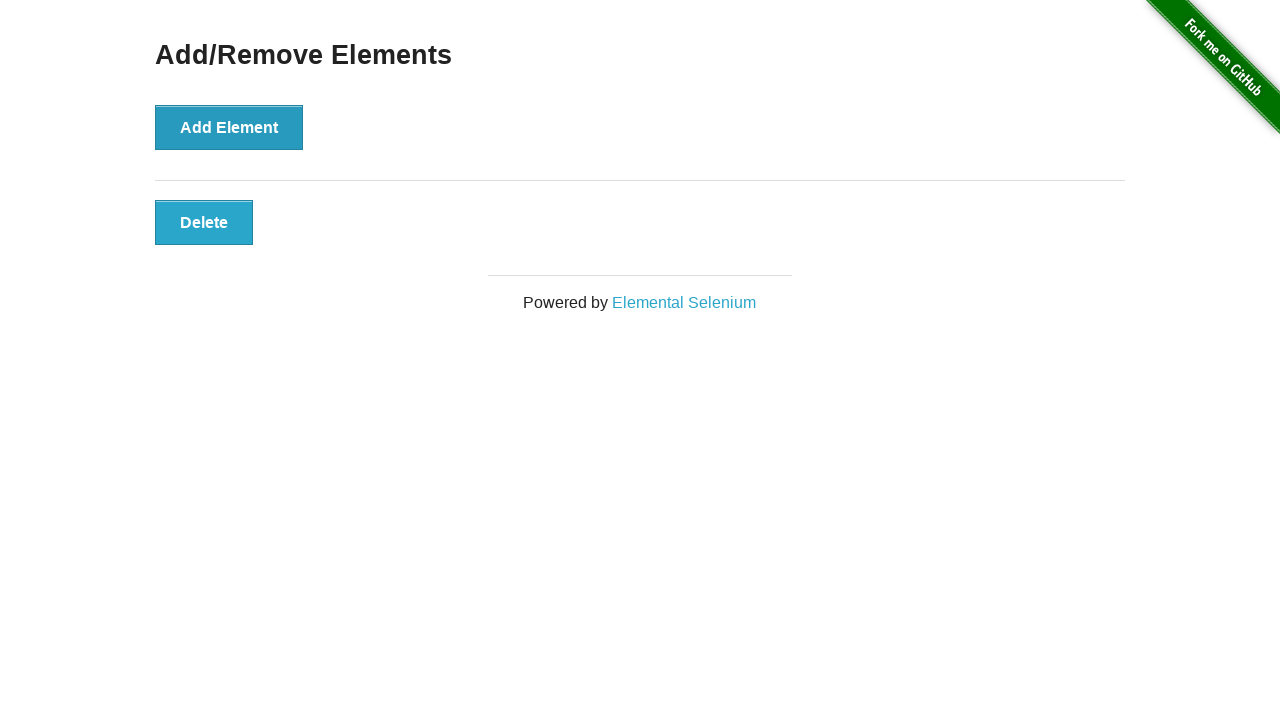

Waited 1 second before next click
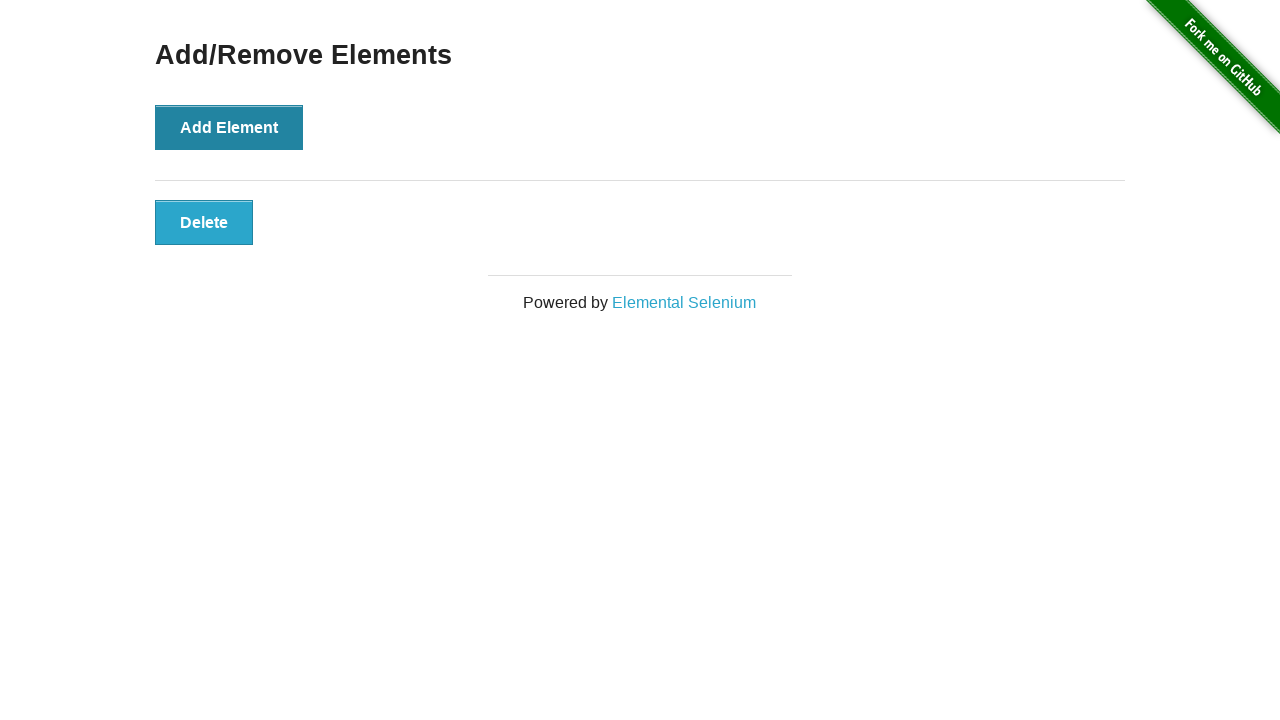

Clicked 'Add Element' button (click 2 of 5) at (229, 127) on xpath=//button[contains(text(),'Add Element')]
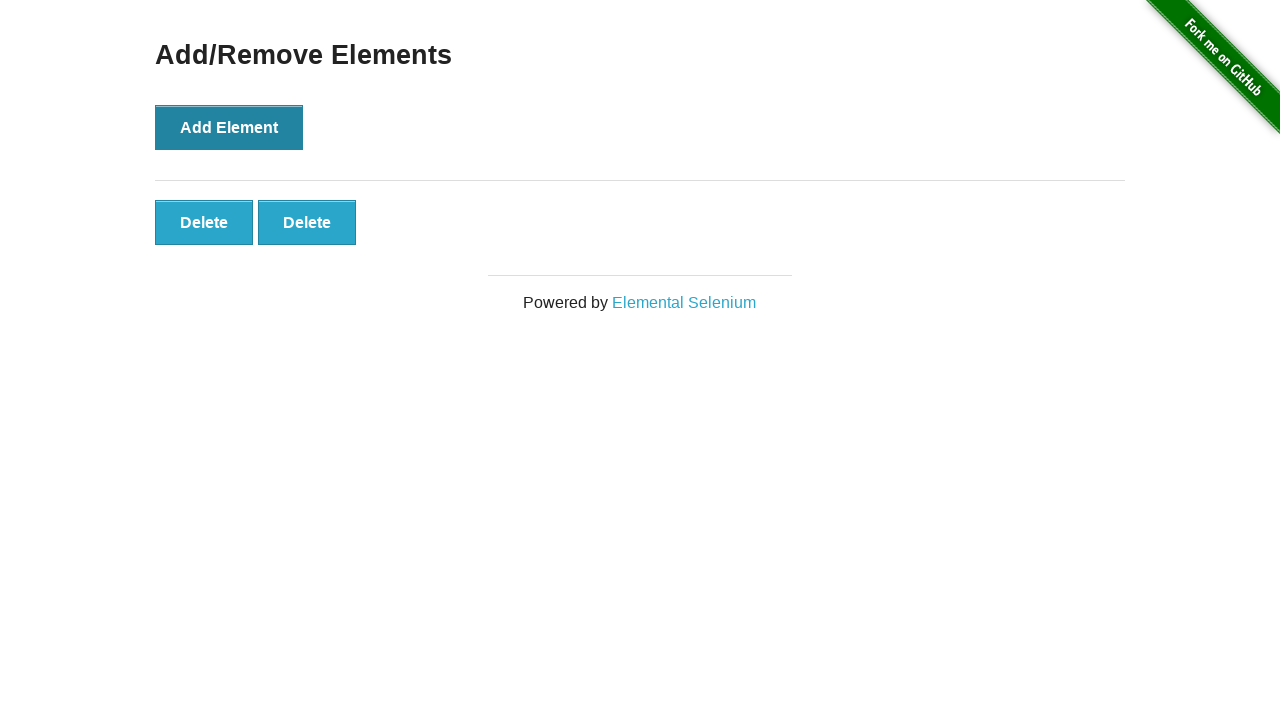

Waited 1 second before next click
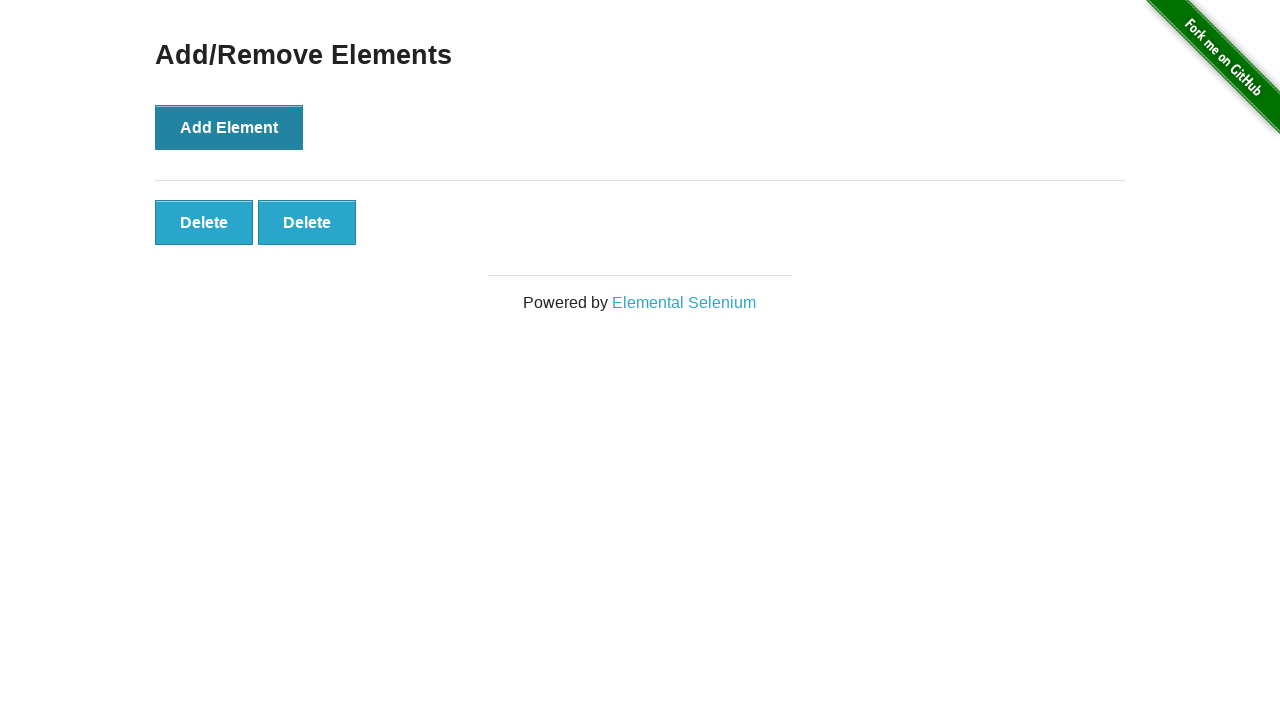

Clicked 'Add Element' button (click 3 of 5) at (229, 127) on xpath=//button[contains(text(),'Add Element')]
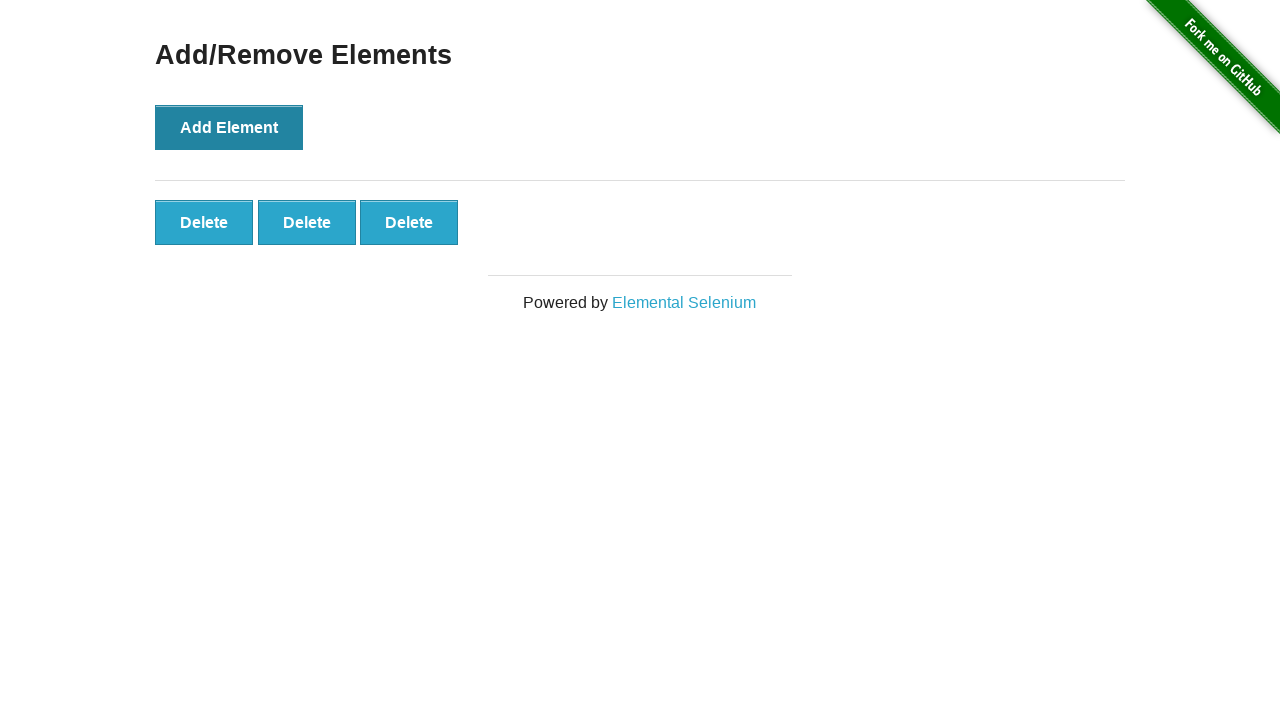

Waited 1 second before next click
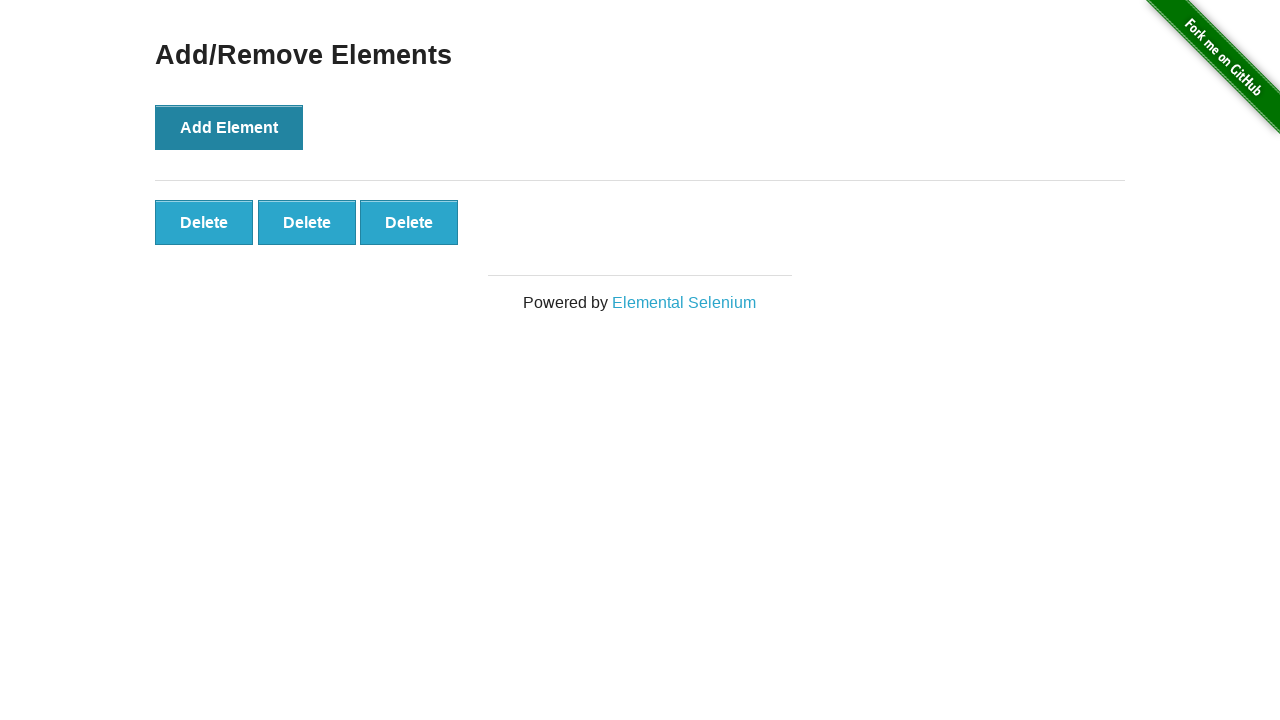

Clicked 'Add Element' button (click 4 of 5) at (229, 127) on xpath=//button[contains(text(),'Add Element')]
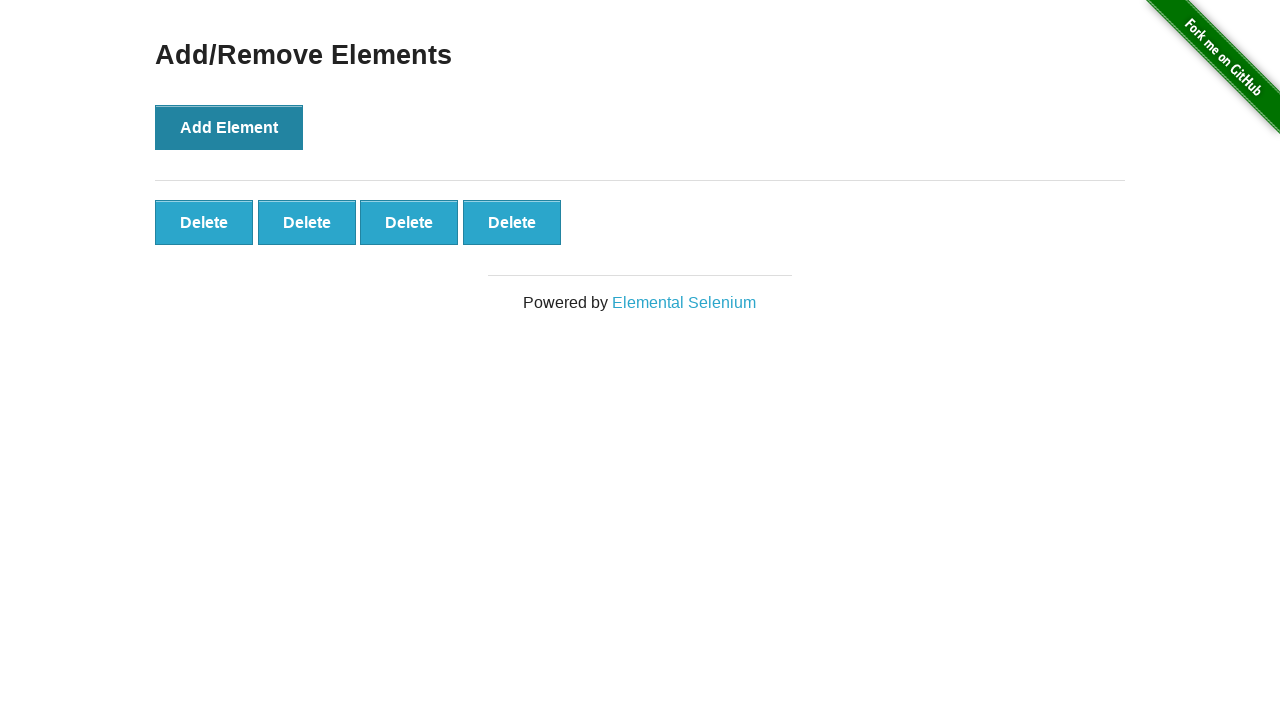

Waited 1 second before next click
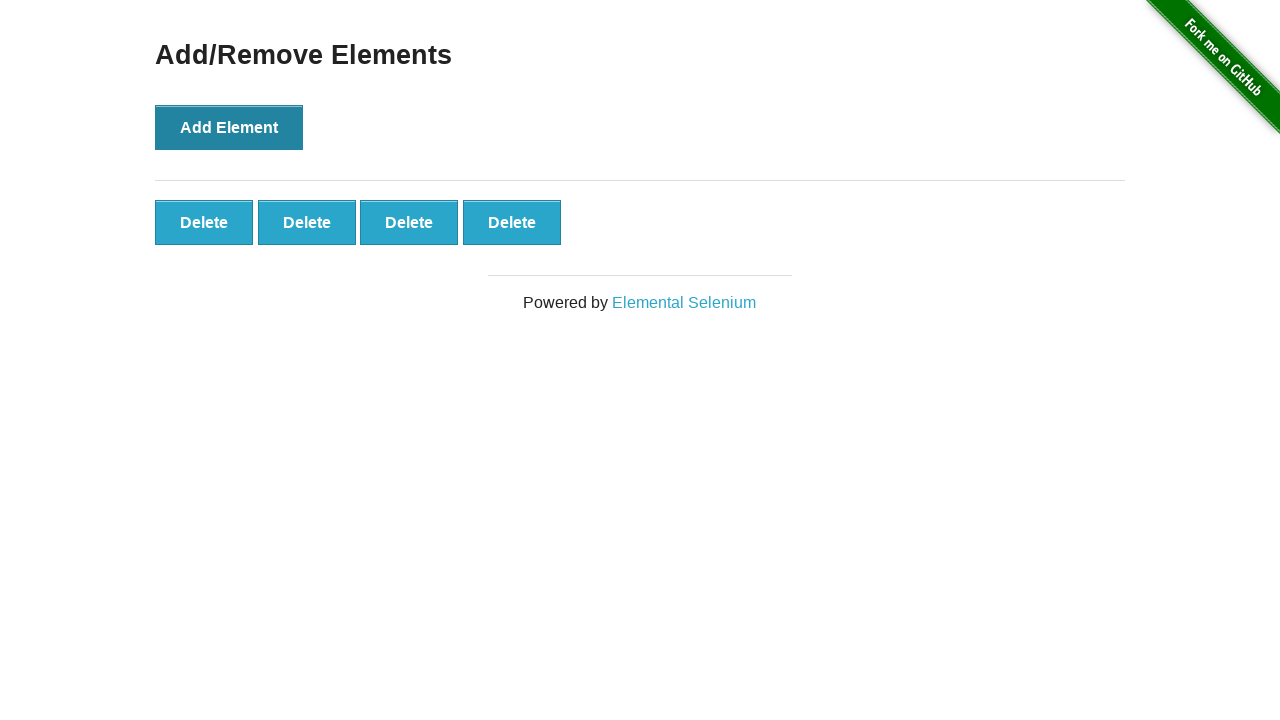

Clicked 'Add Element' button (click 5 of 5) at (229, 127) on xpath=//button[contains(text(),'Add Element')]
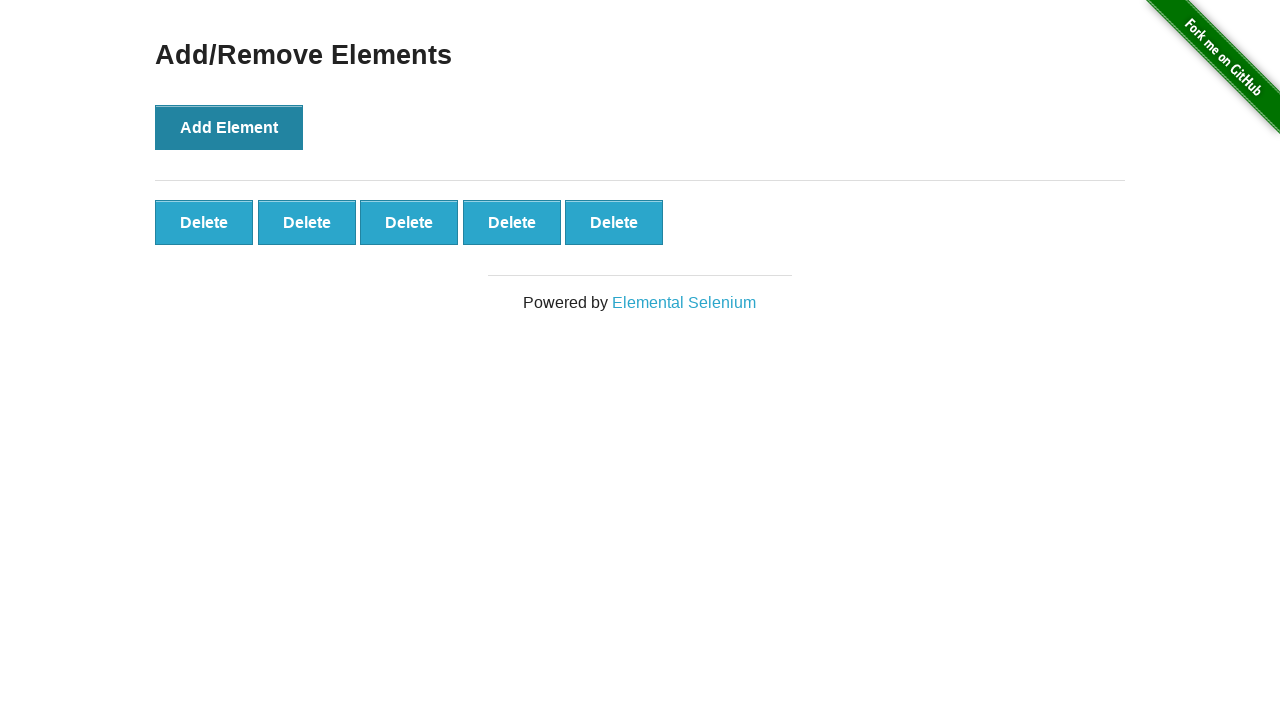

Waited 1 second before next click
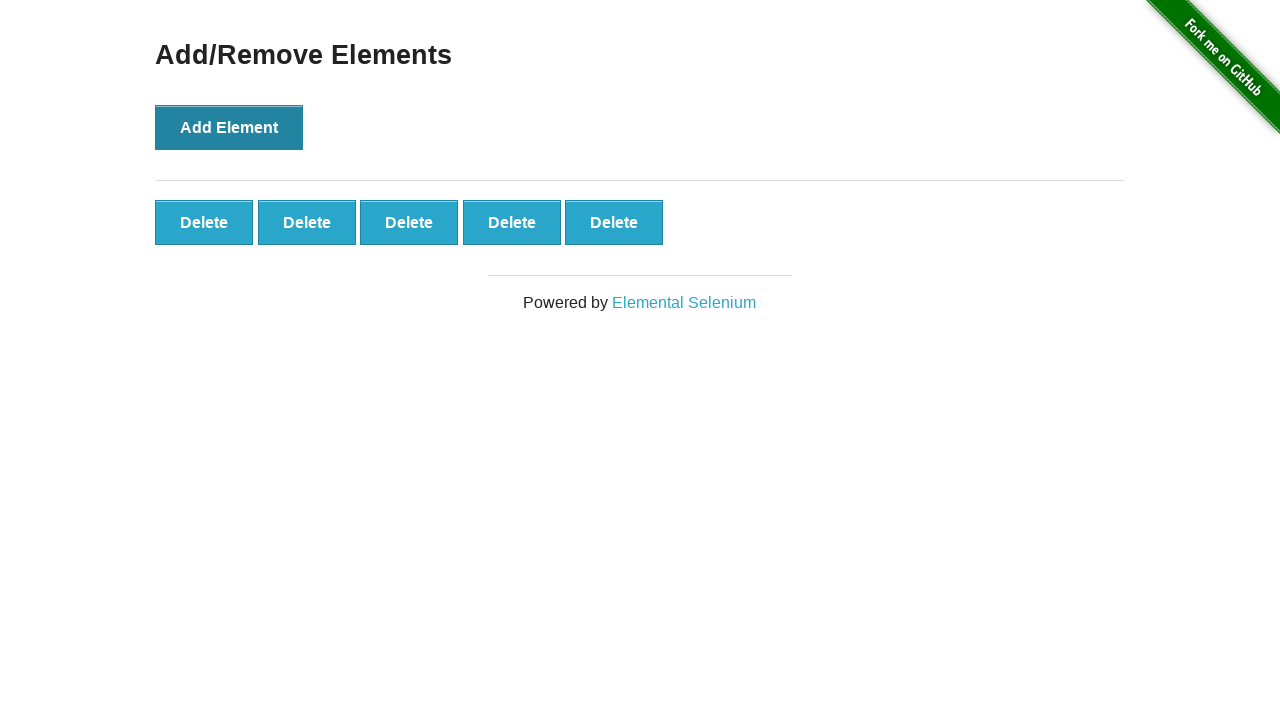

Delete buttons are now visible on the page
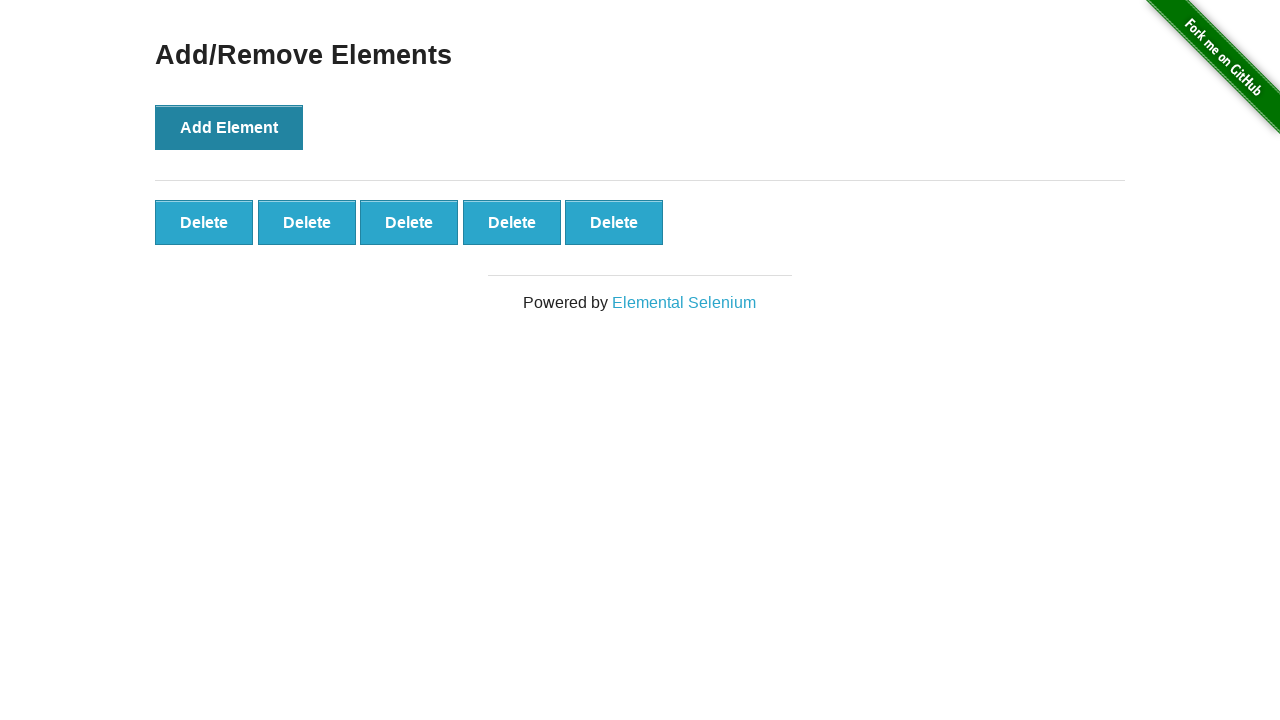

Located all Delete buttons
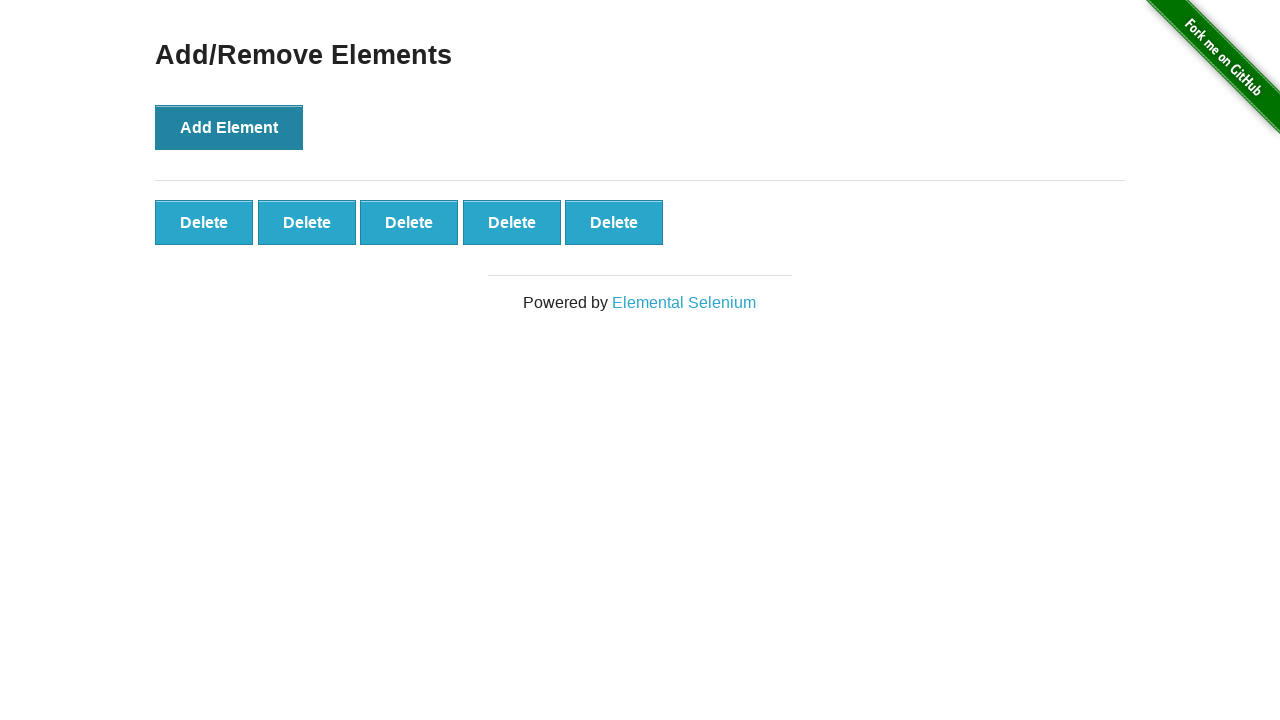

Verified that exactly 5 Delete buttons were created
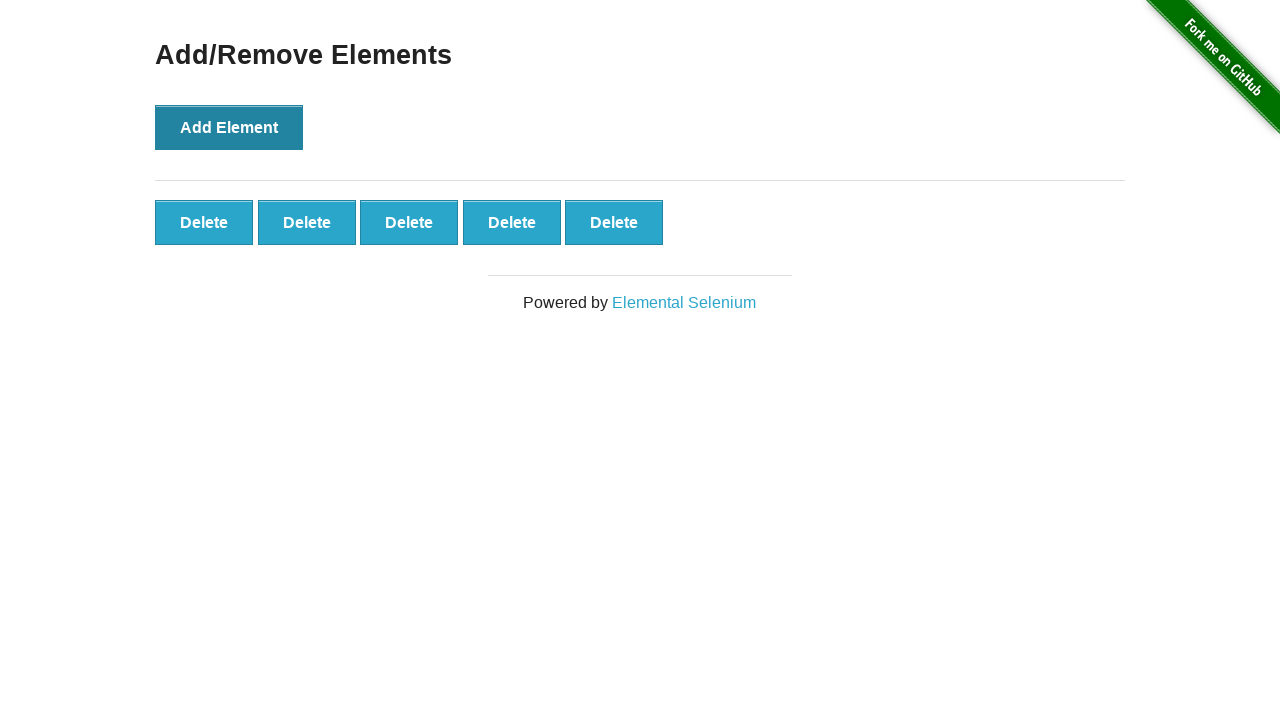

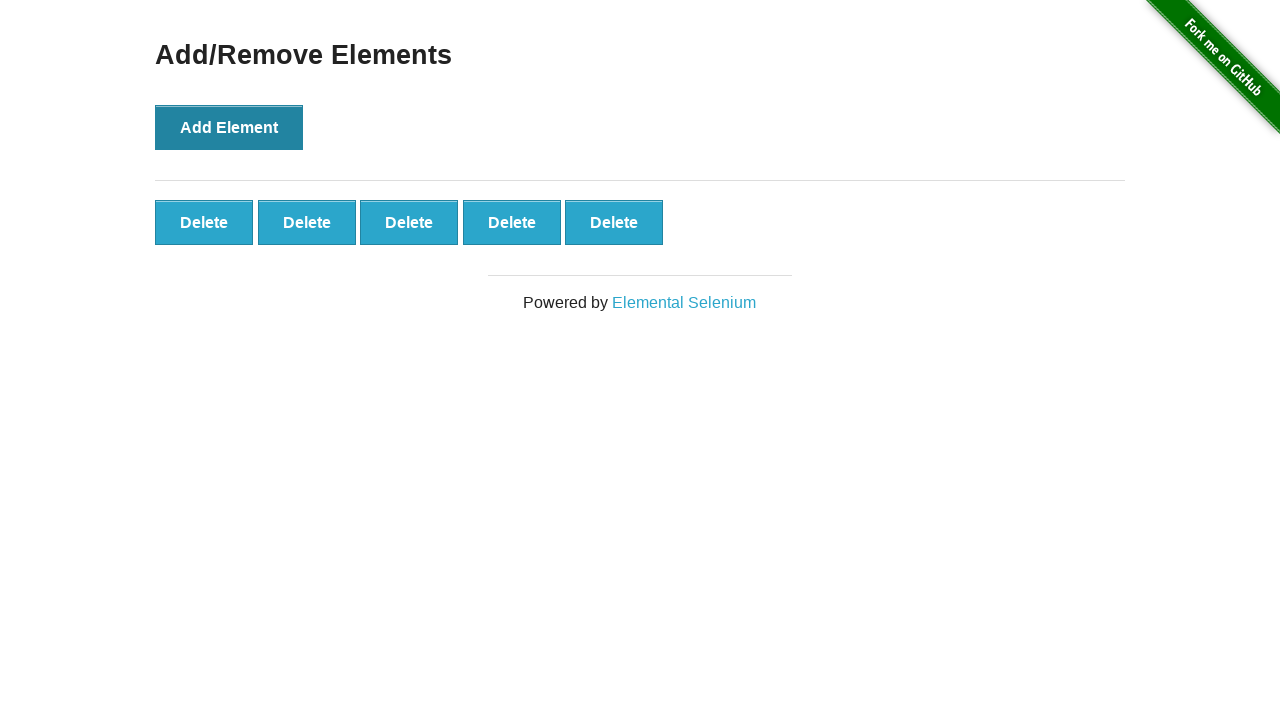